Tests interacting with nested iframes by filling form fields in a parent frame and its child frame, demonstrating frame navigation and form input handling.

Starting URL: https://letcode.in/frame

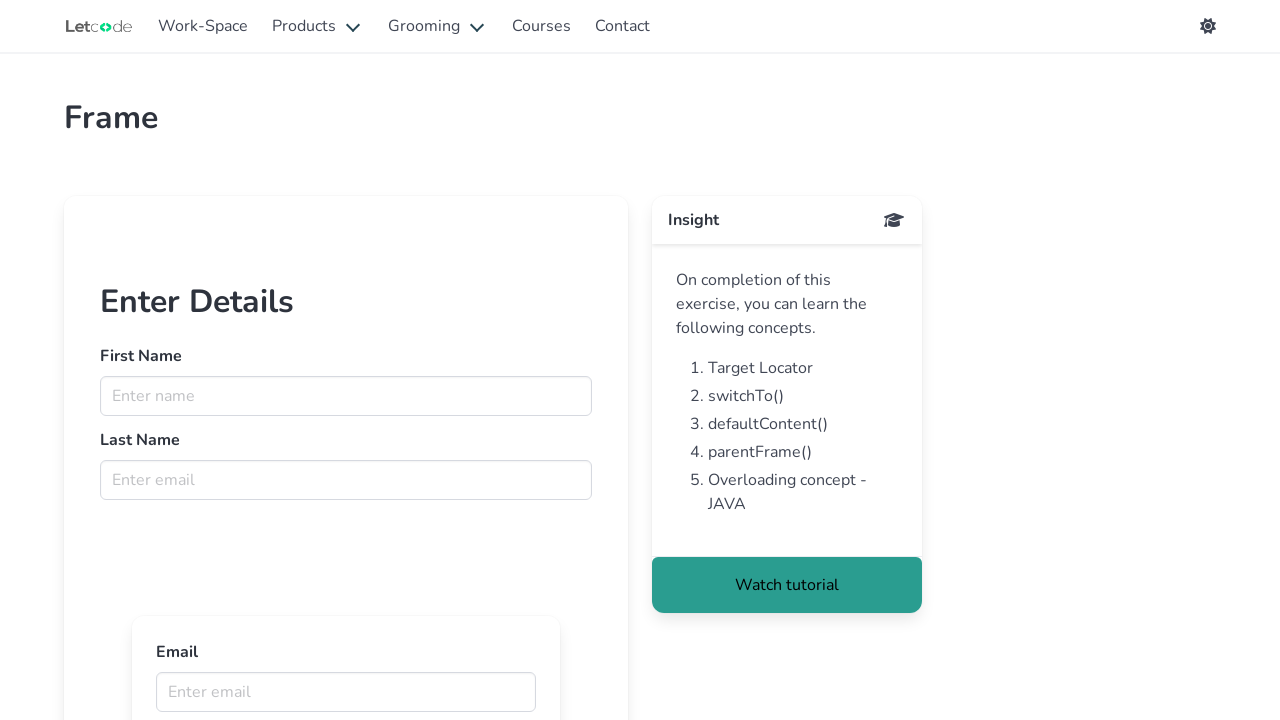

Retrieved first frame named 'firstFr'
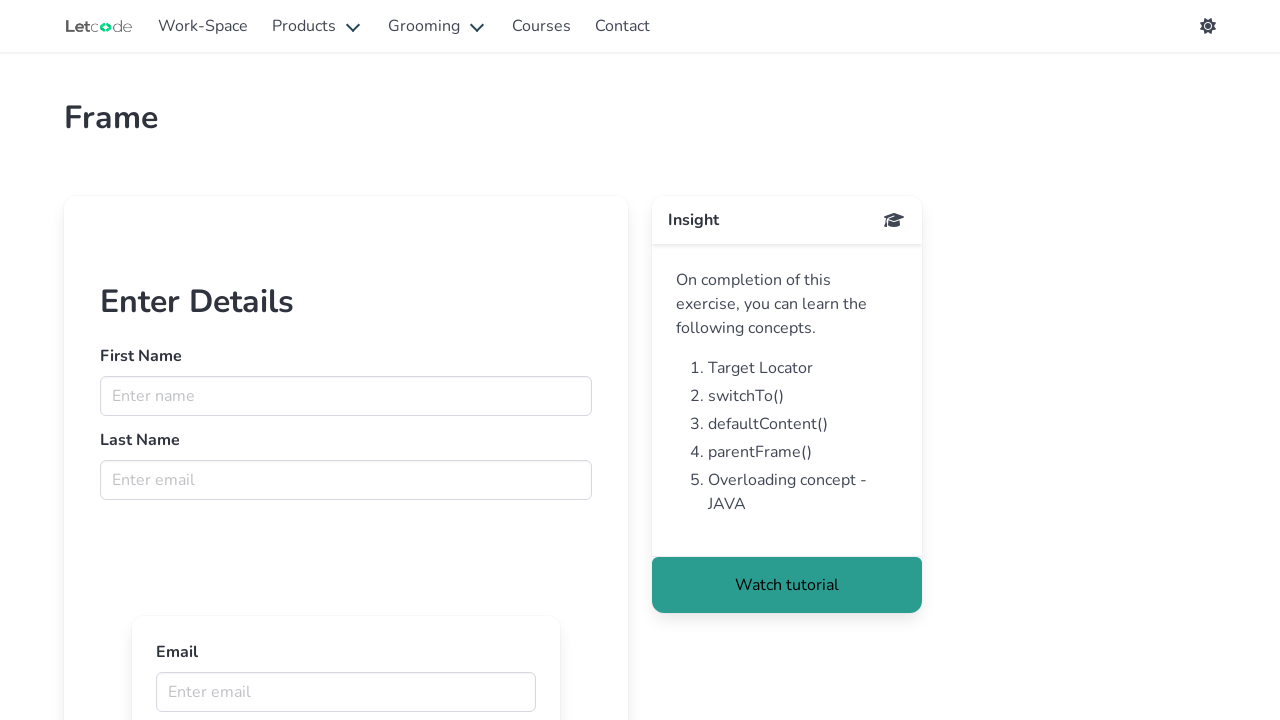

Filled first name 'koushik' in parent frame on input[name='fname']
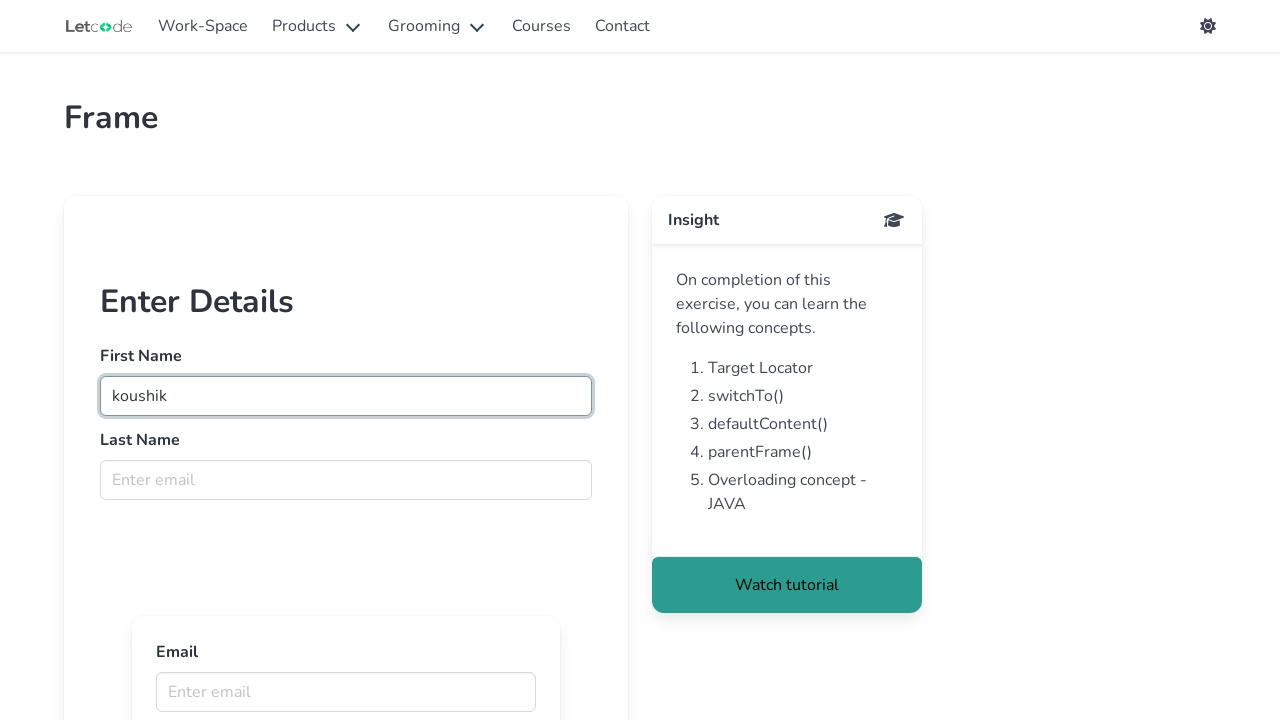

Filled last name 'chatterjee' in parent frame on input[name='lname']
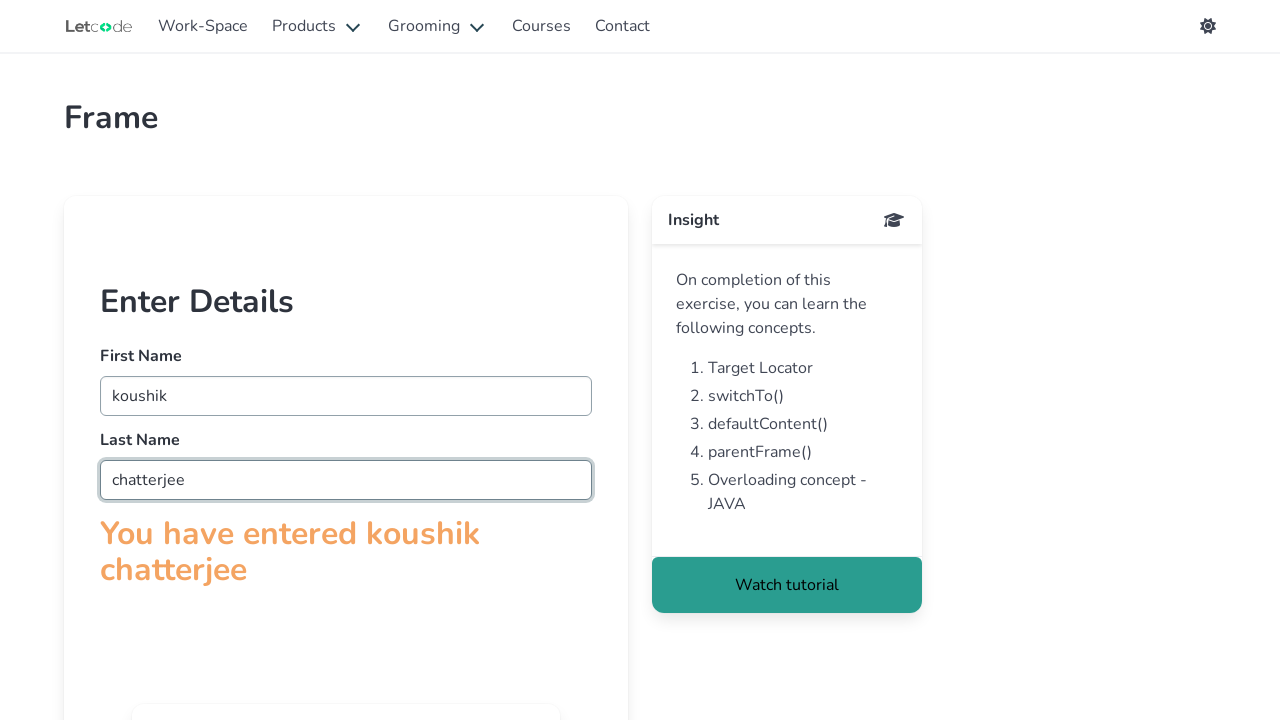

Retrieved 4 child frame(s) from parent frame
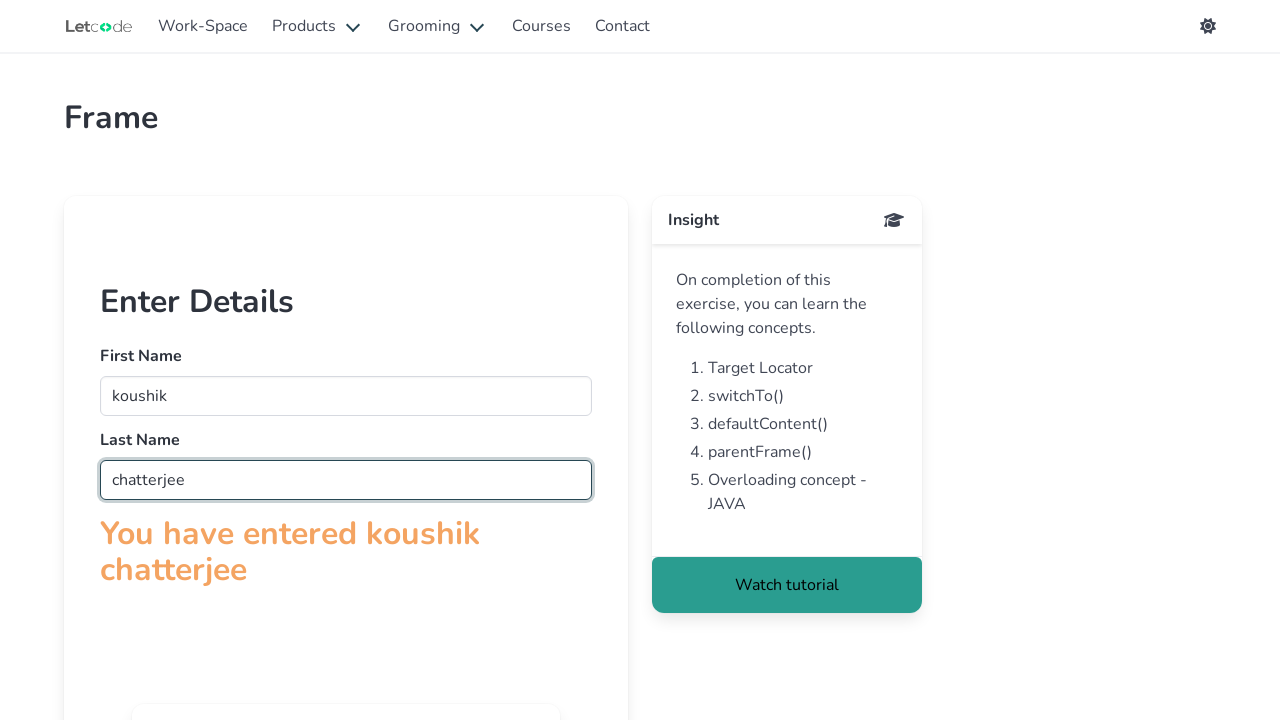

Filled email 'koushik@gmail.com' in child frame on input[name='email']
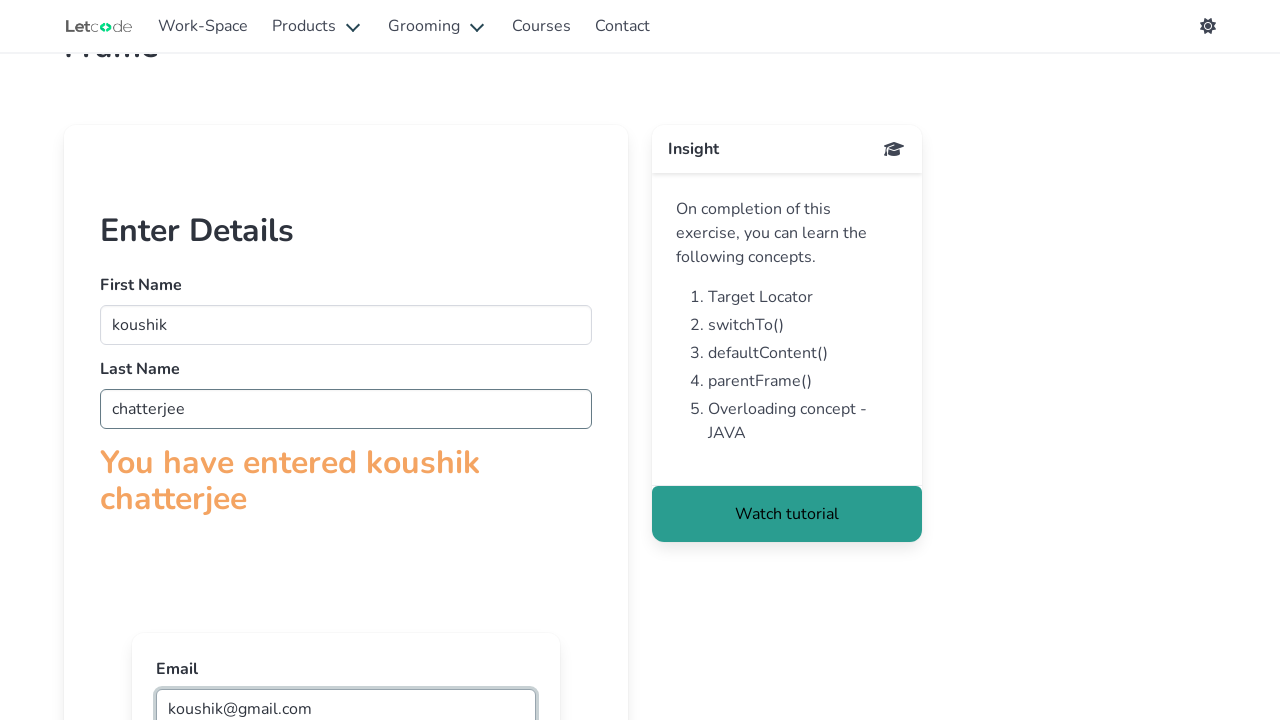

Retrieved parent frame from child frame
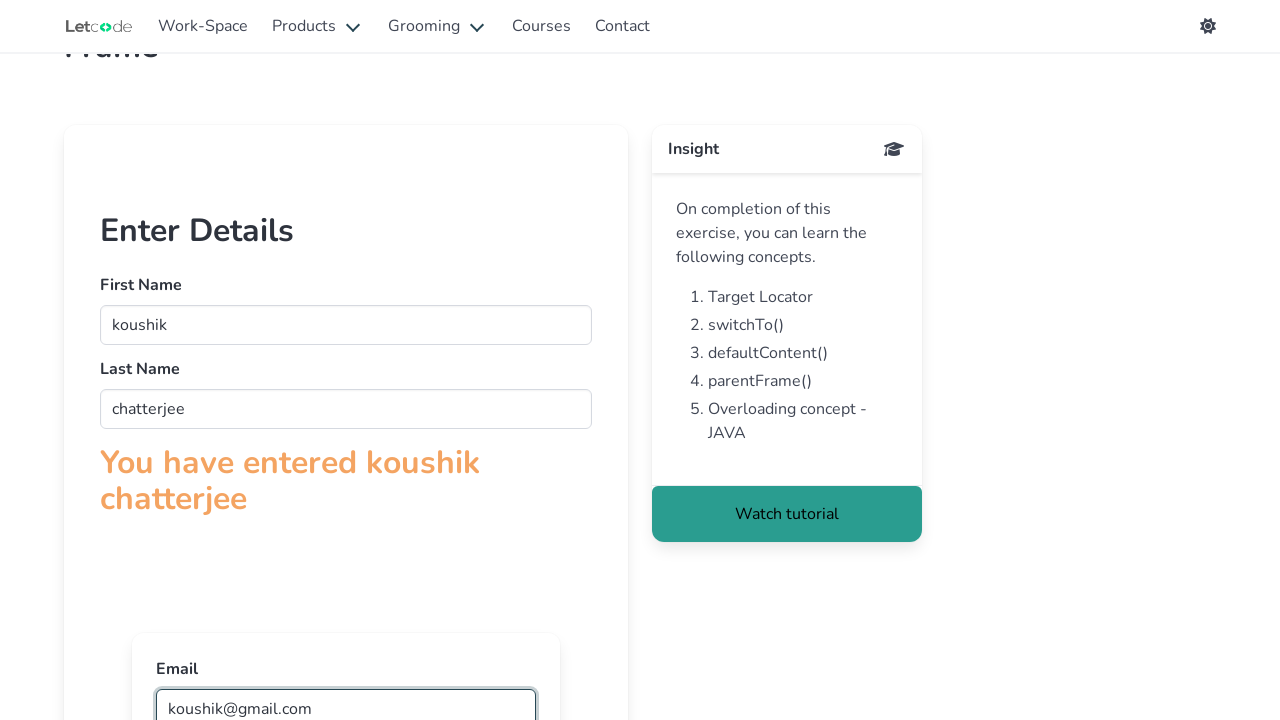

Updated last name to 'Let code' in parent frame on input[name='lname']
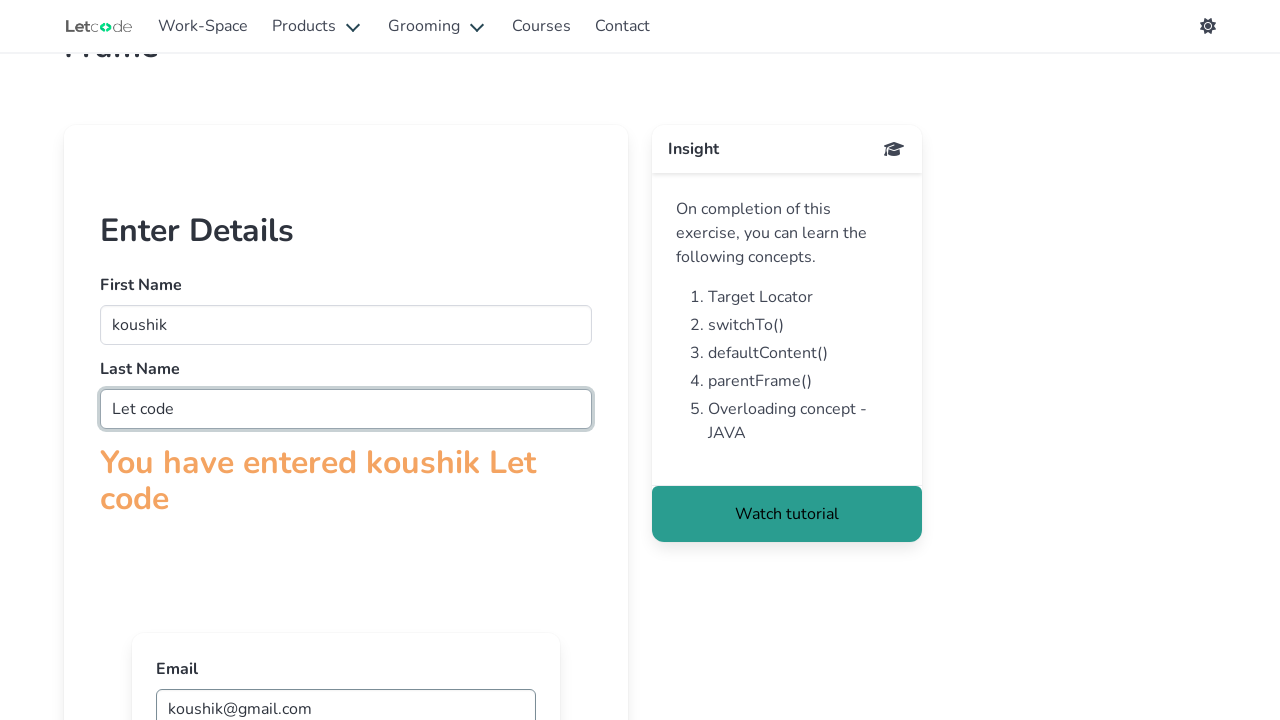

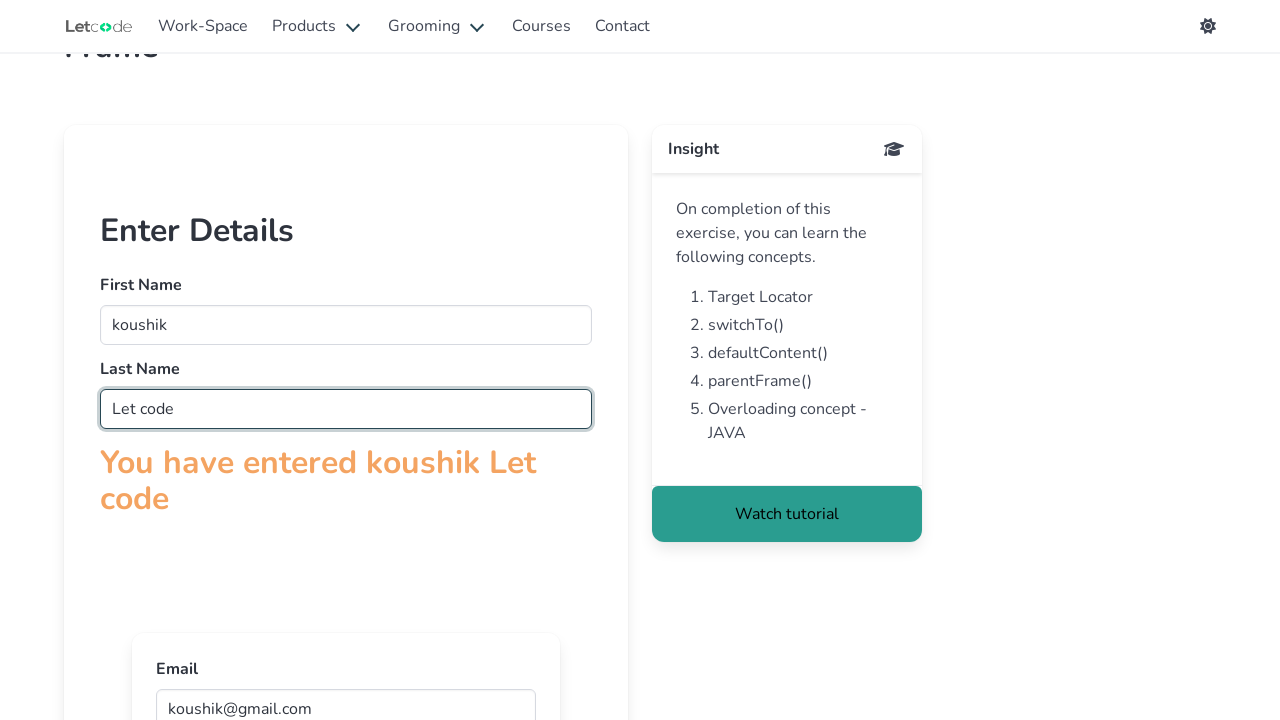